Tests various JavaScript alert interactions including simple alerts, confirmation dialogs, and prompt dialogs with text input

Starting URL: https://demo.automationtesting.in/Alerts.html

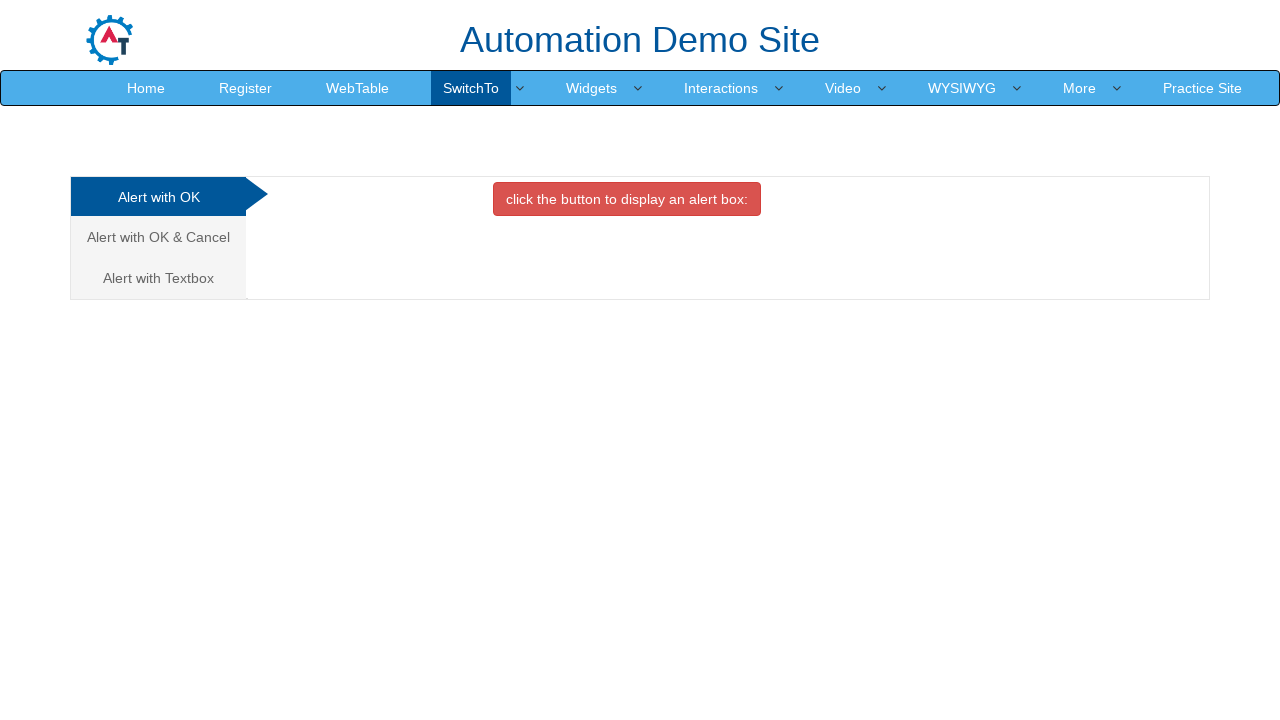

Clicked button to trigger simple alert at (627, 199) on xpath=//button[contains(text(),'alert box')]
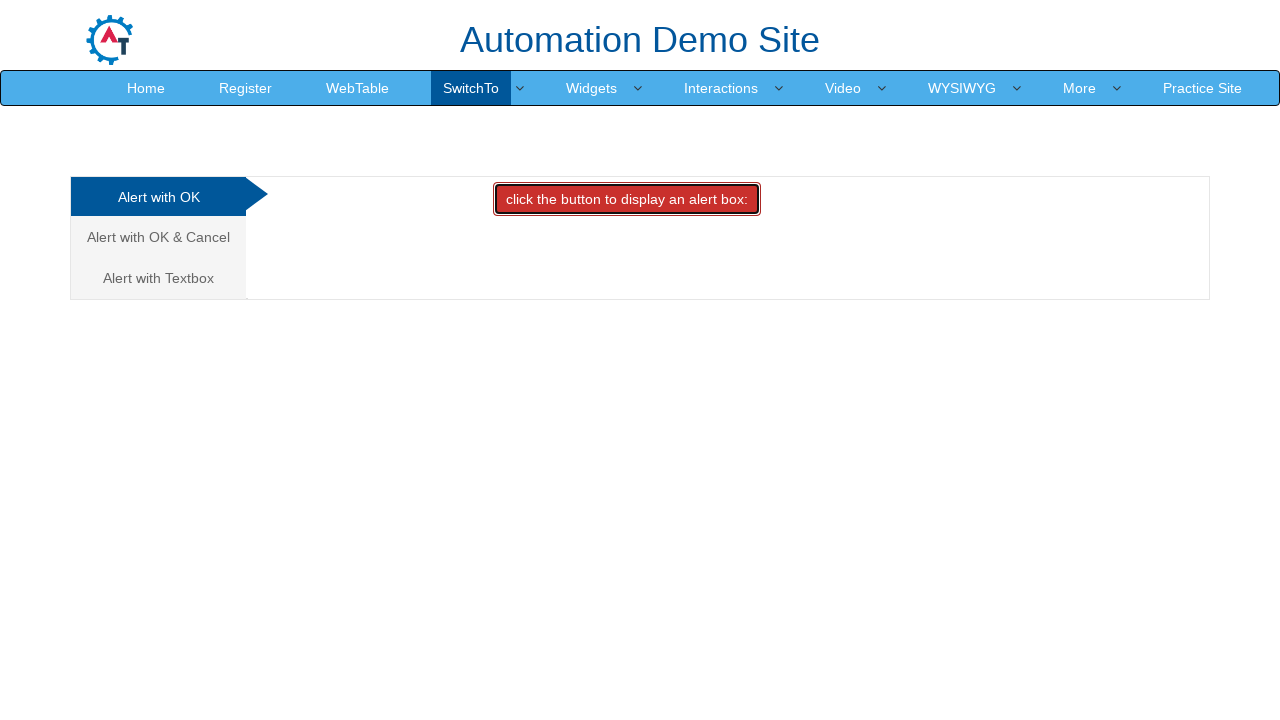

Accepted the simple alert dialog
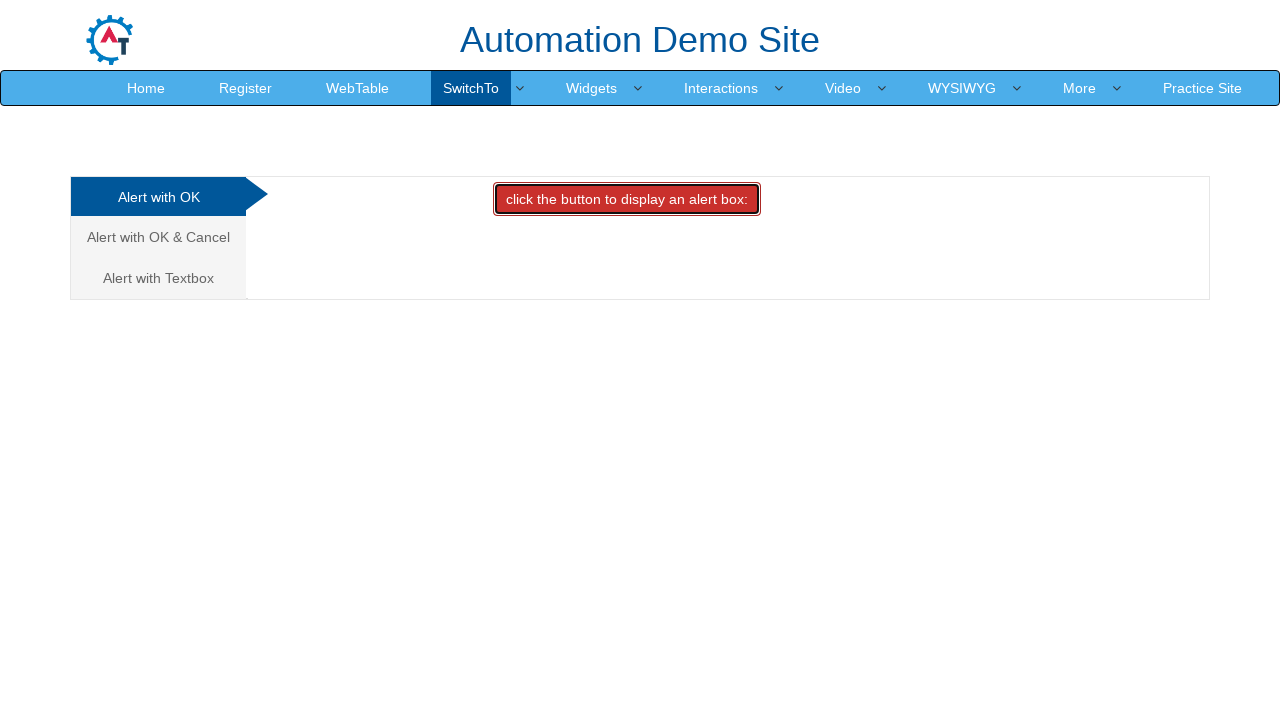

Navigated to Alert with OK & Cancel section at (158, 237) on xpath=//a[text()='Alert with OK & Cancel ']
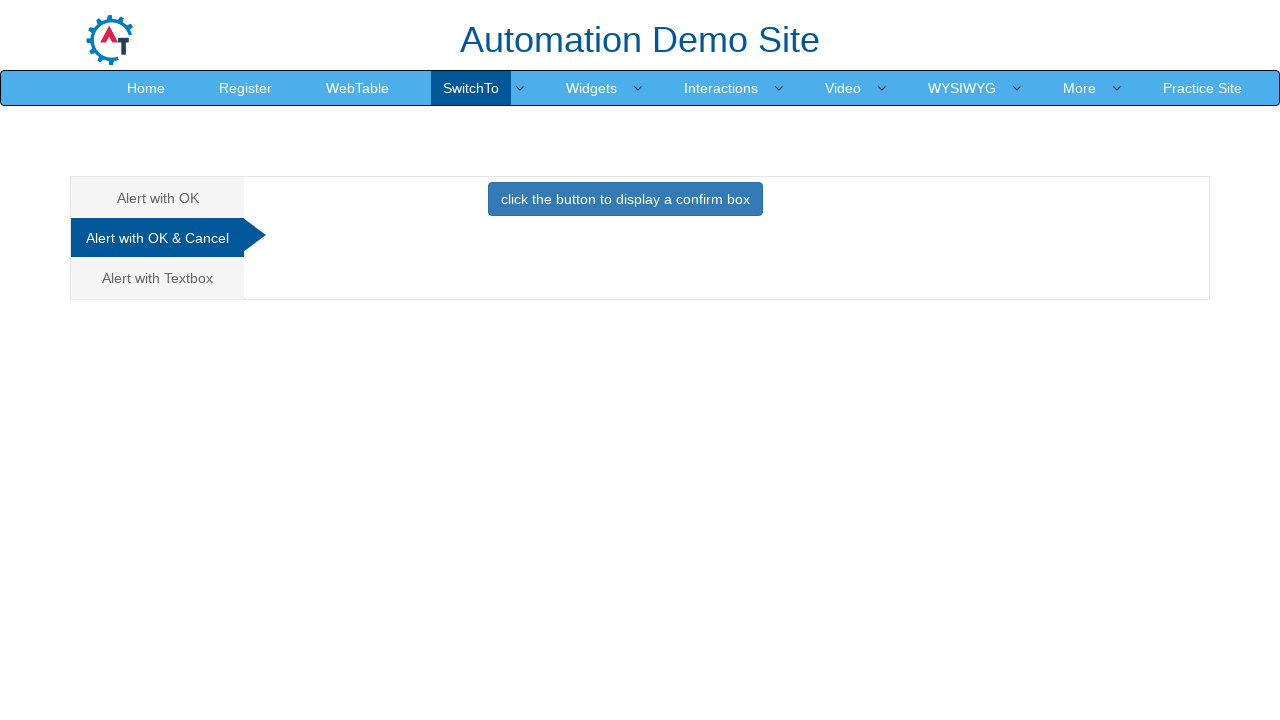

Clicked button to trigger confirmation dialog at (625, 199) on xpath=//button[@onclick='confirmbox()']
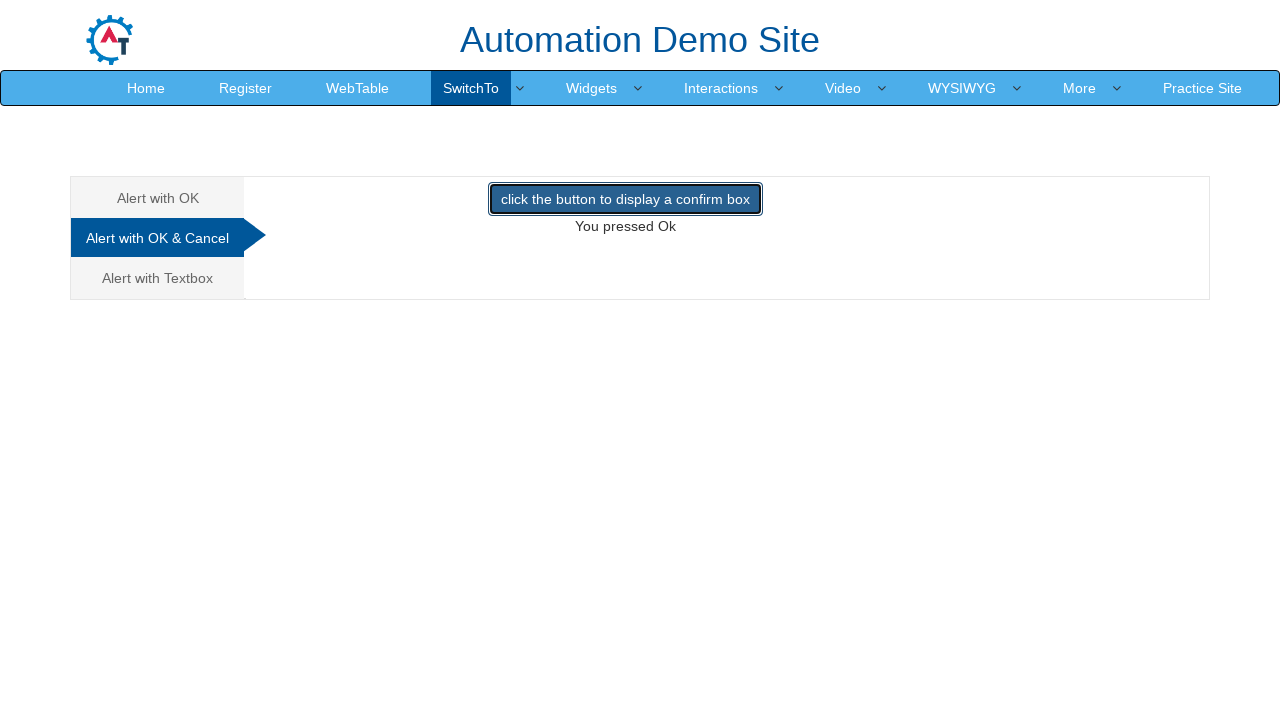

Dismissed the confirmation dialog
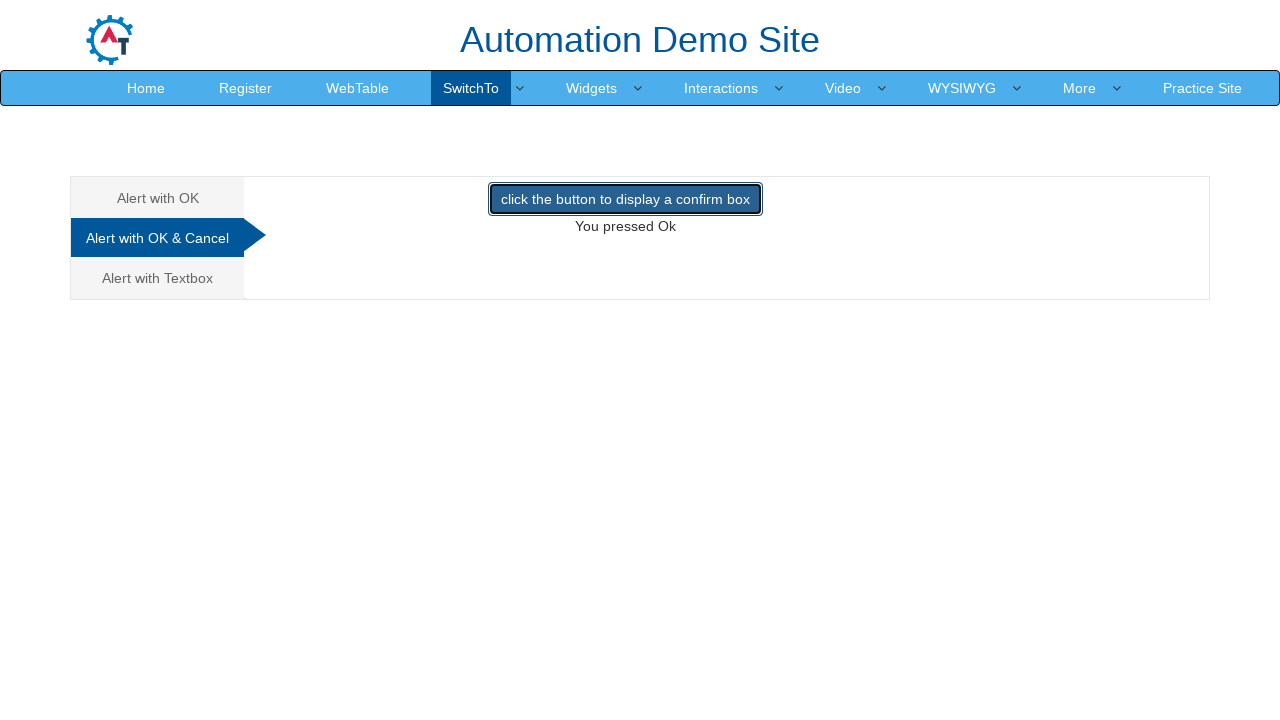

Navigated to Alert with Textbox section at (158, 278) on xpath=//a[text()='Alert with Textbox ']
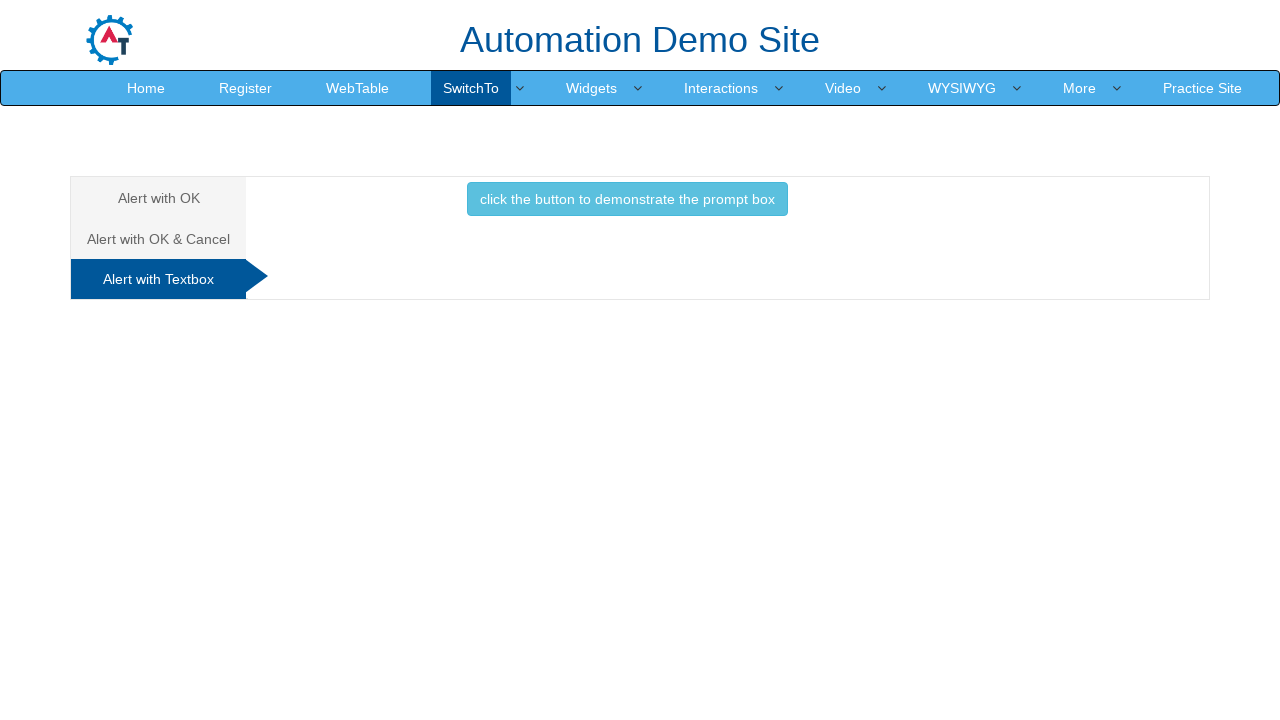

Clicked button to trigger prompt dialog at (627, 199) on xpath=//button[@onclick='promptbox()']
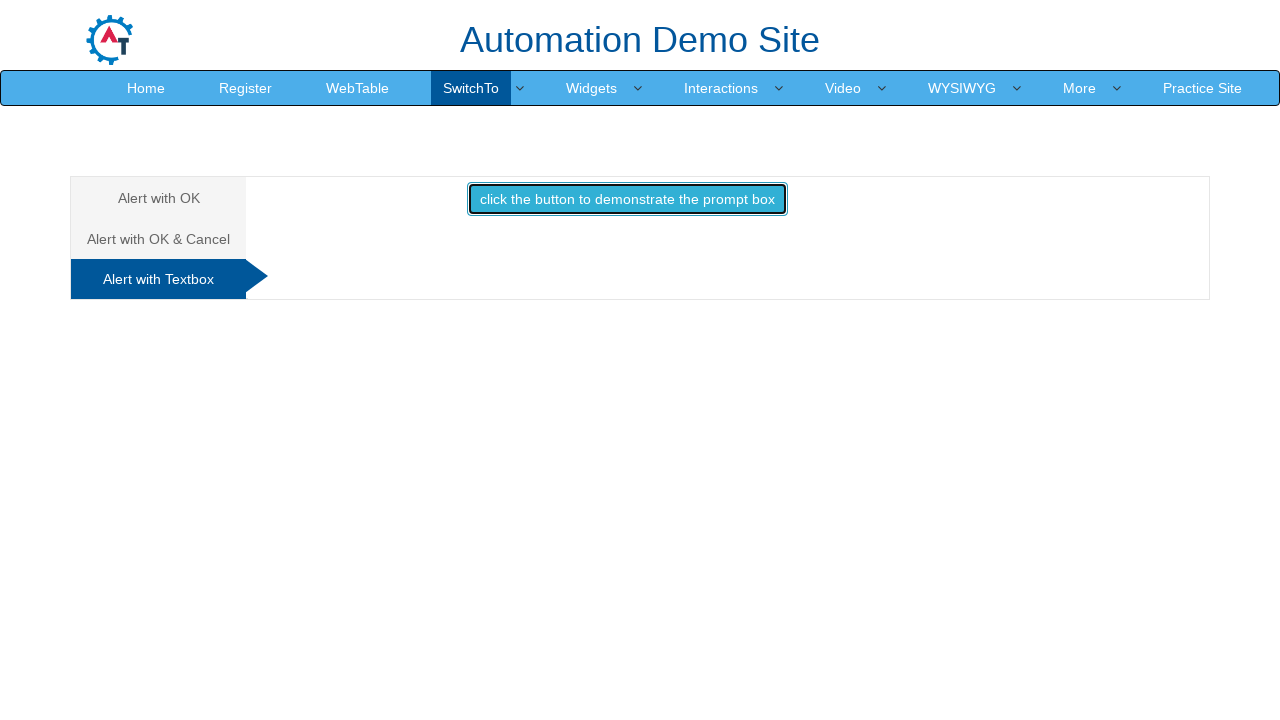

Accepted the prompt dialog with text 'I am Ironman'
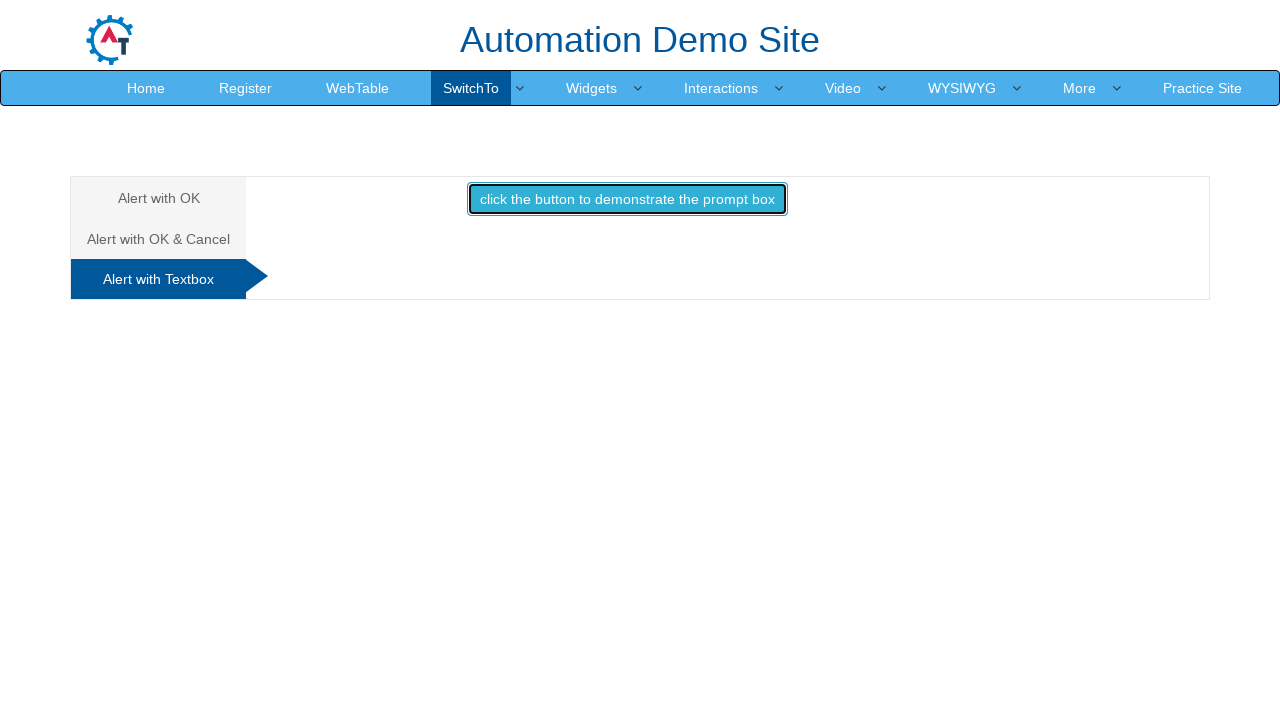

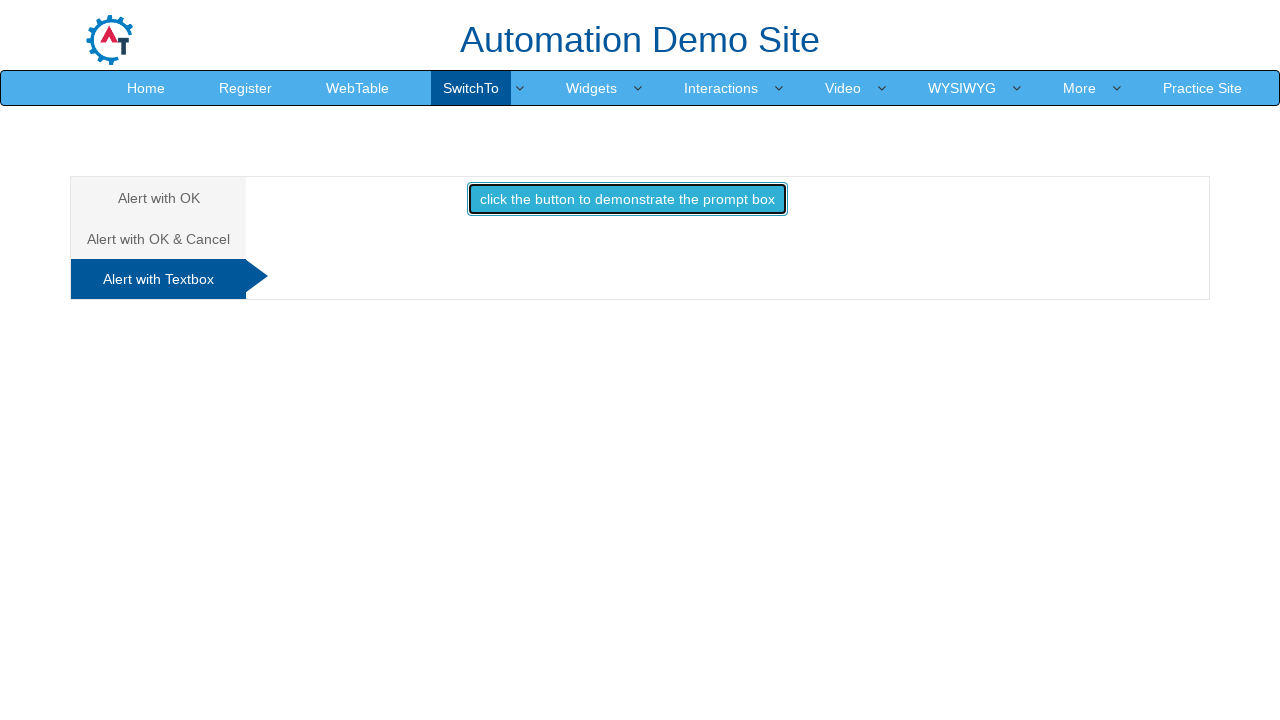